Tests navigation to Objets connectés category page via the header menu

Starting URL: https://shop.buy-club.net/

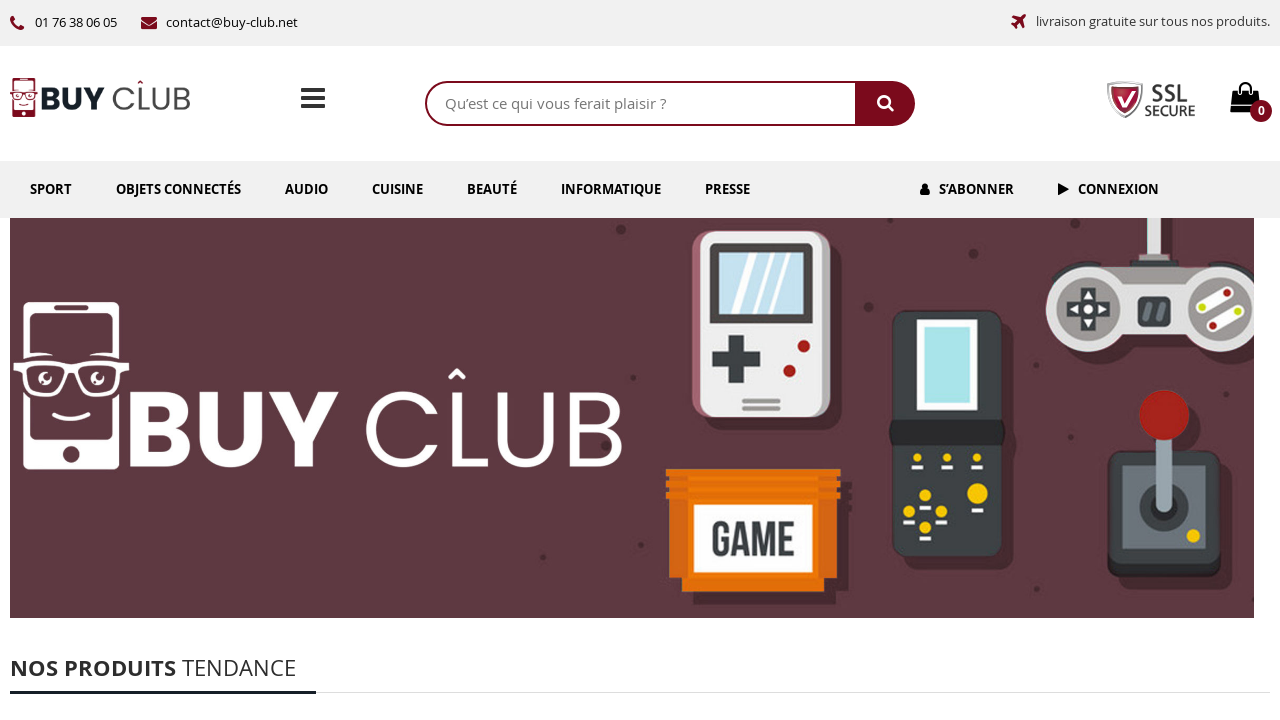

Waited for page to load with networkidle state
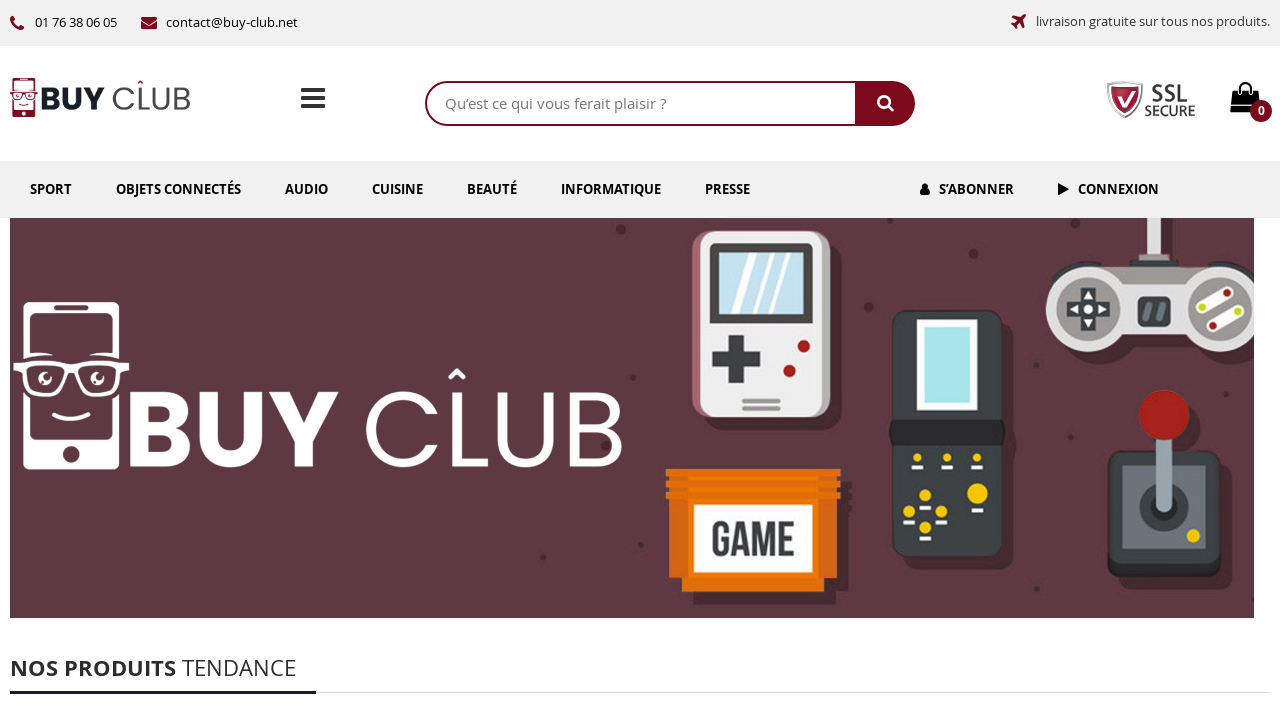

Clicked on Objets connectés link in header menu at (178, 189) on internal:role=link[name="Objets connectés"i]
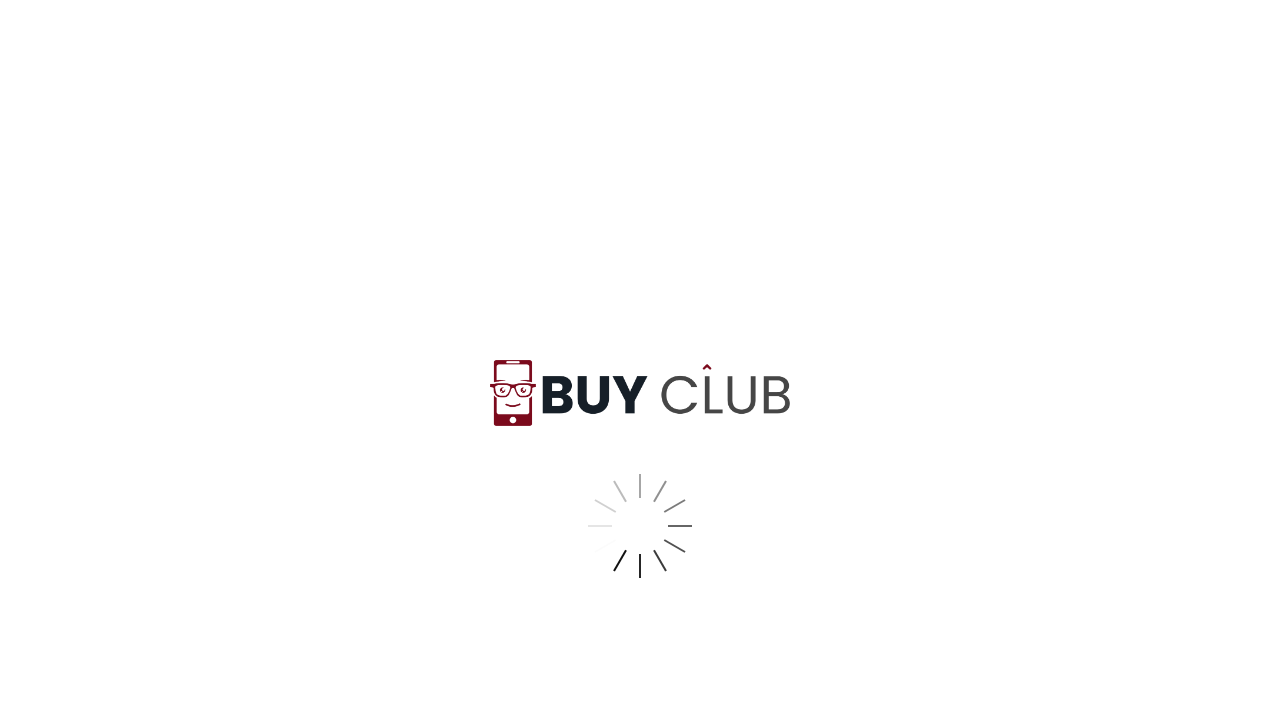

Navigated to Objets connectés category page
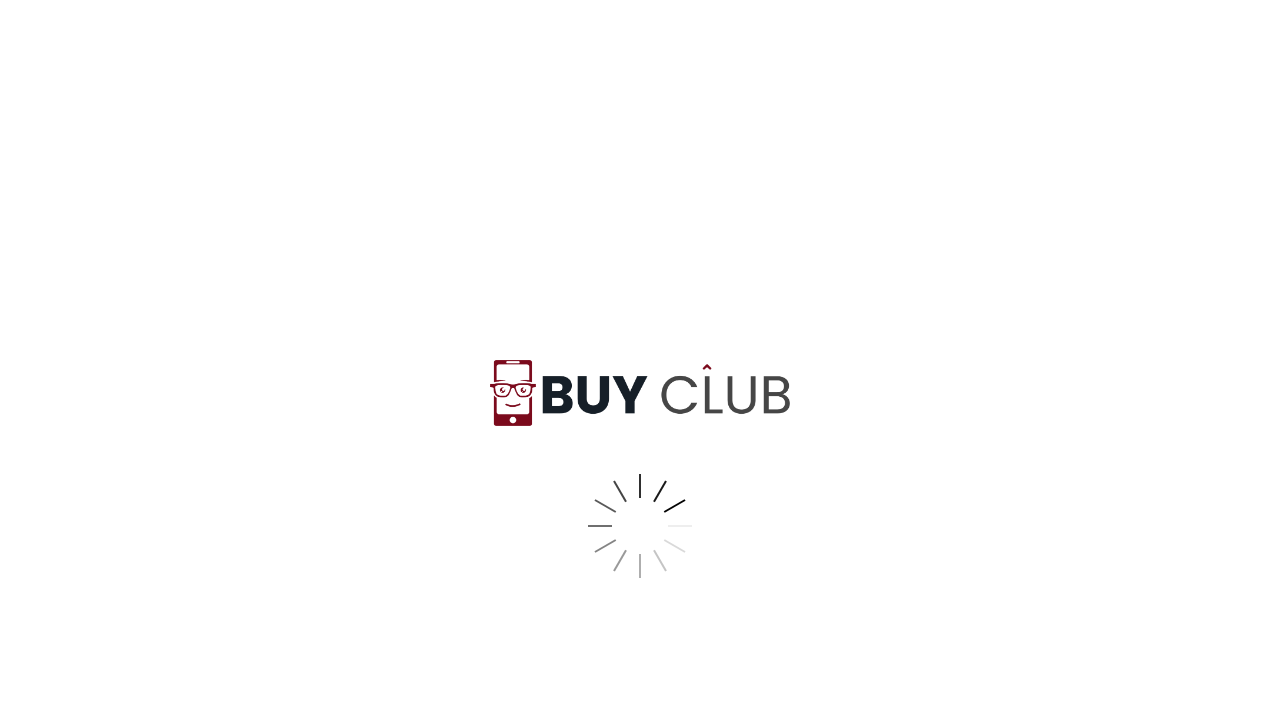

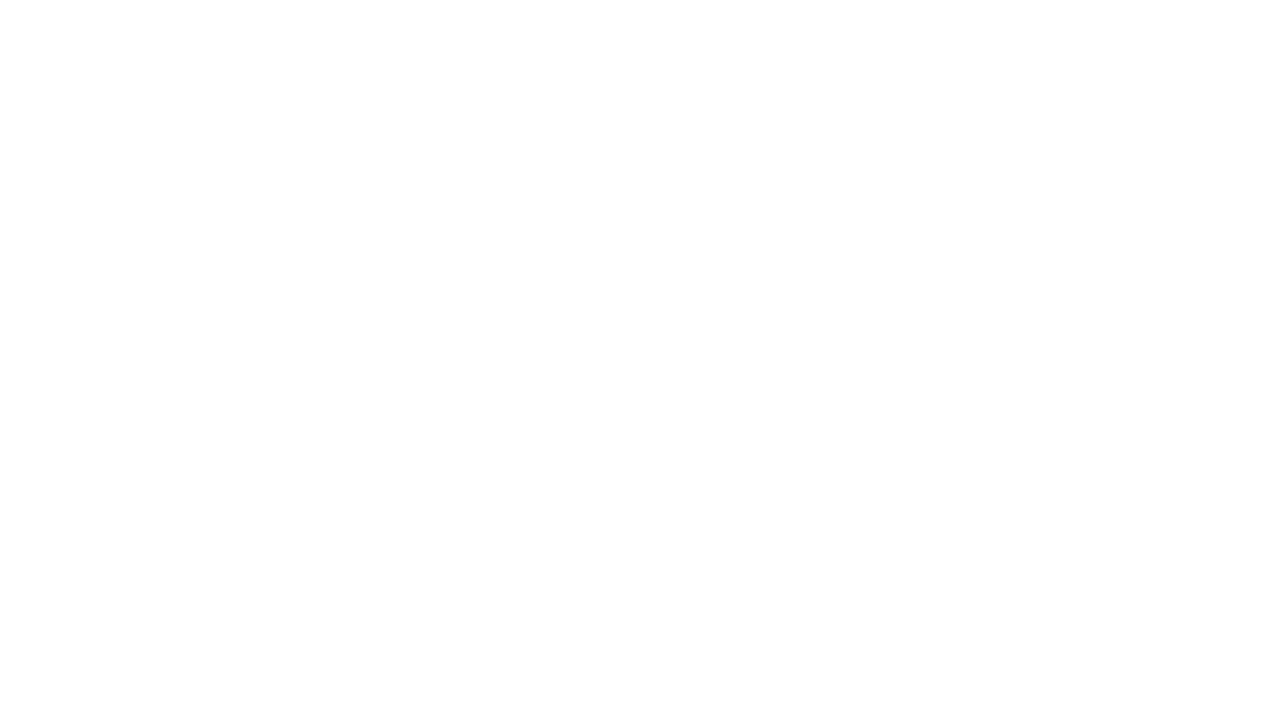